Tests adding 5 rows to a table by clicking "Add New" button, filling in name, department, and phone fields, then clicking the Add button for each row.

Starting URL: https://www.tutorialrepublic.com/snippets/bootstrap/table-with-add-and-delete-row-feature.php

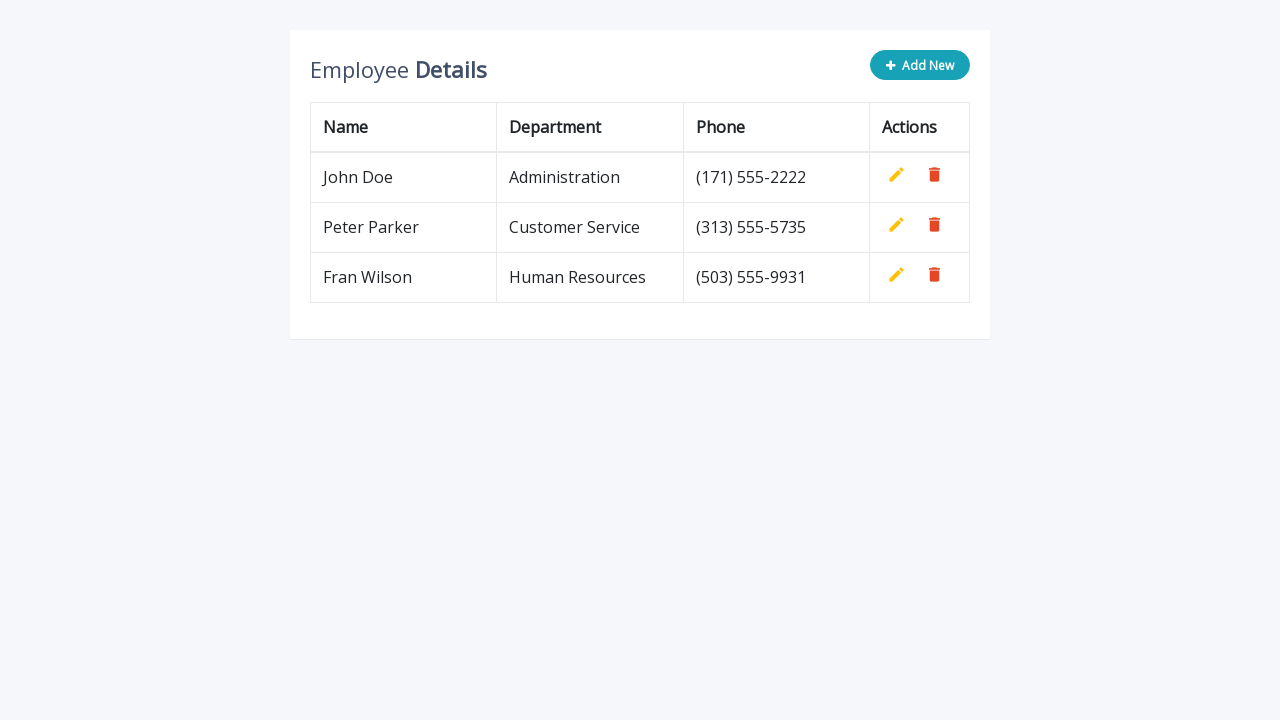

Clicked 'Add New' button for row 1 at (920, 65) on button.add-new
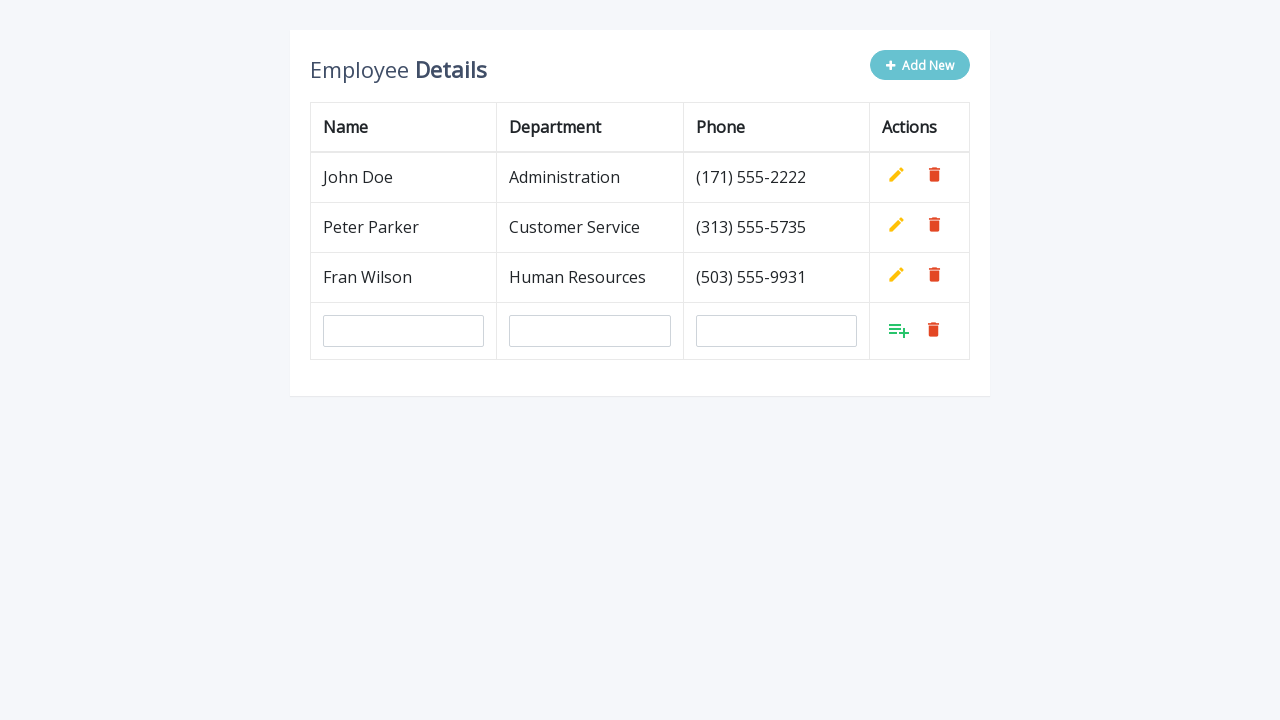

Filled name field with 'John Doe' for row 1 on #name
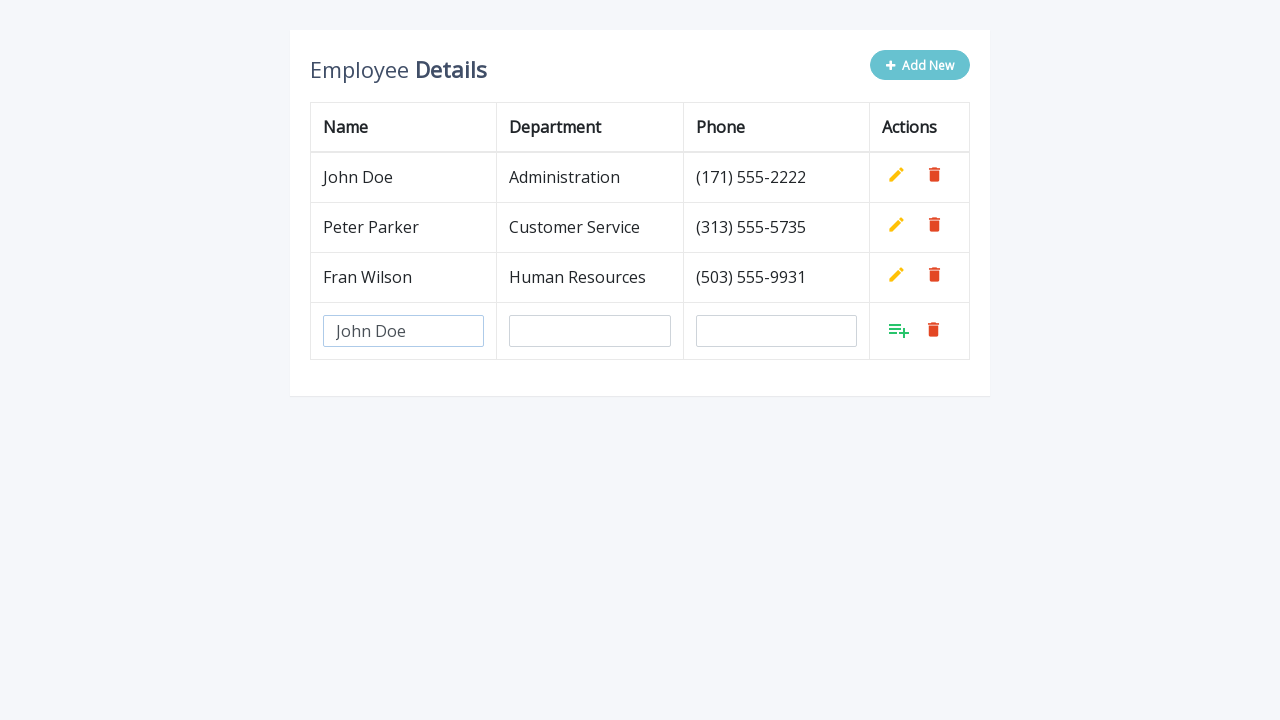

Filled department field with 'Administration' for row 1 on #department
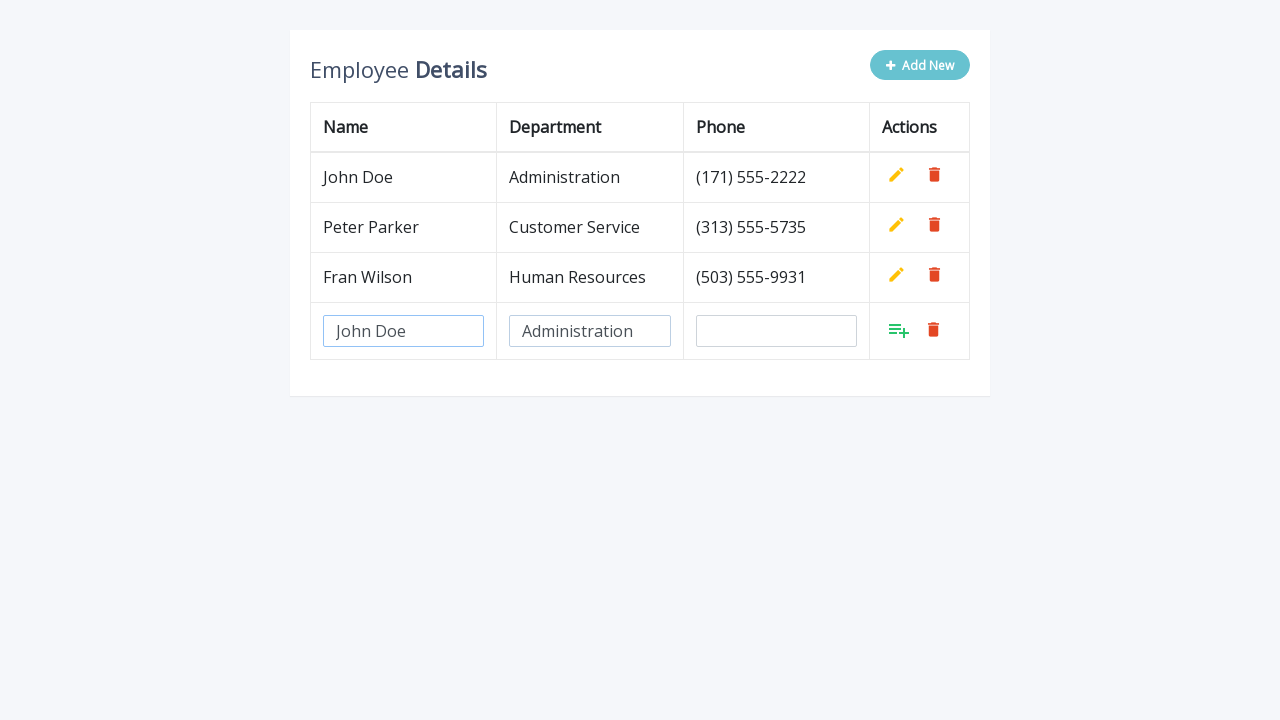

Filled phone field with '(171) 555-2222' for row 1 on #phone
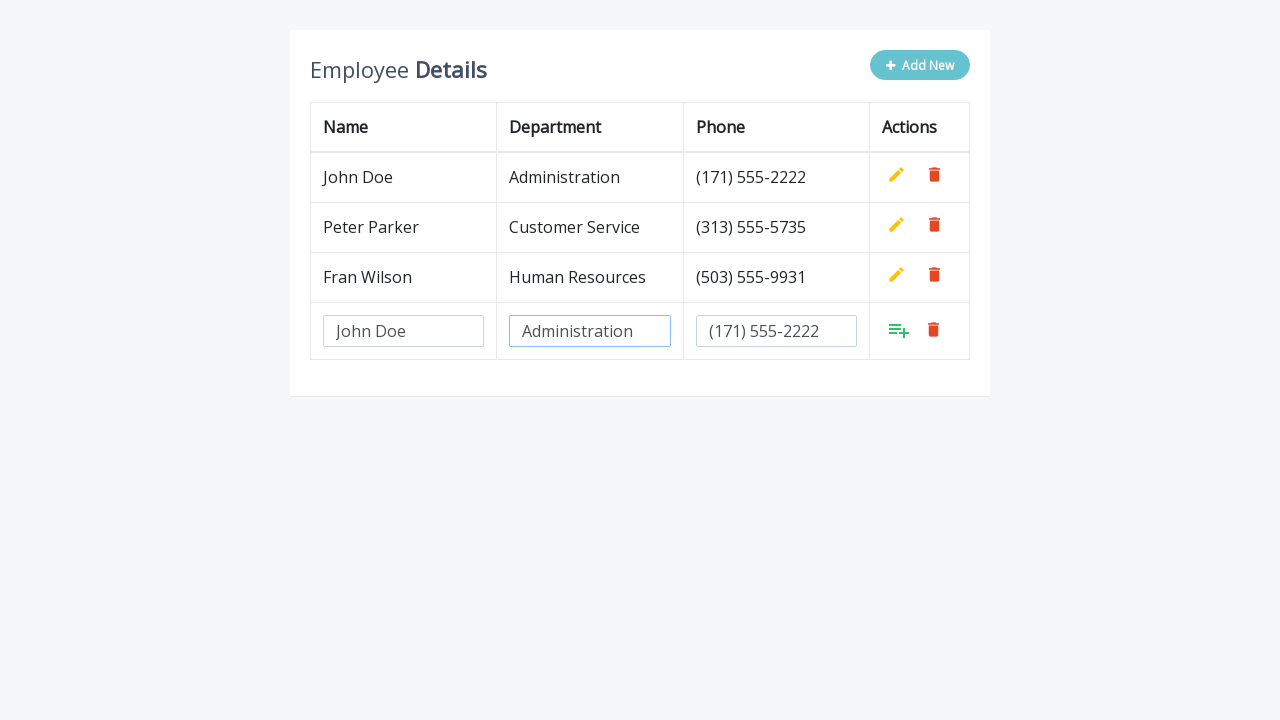

Waited 500ms for row 1 to be ready
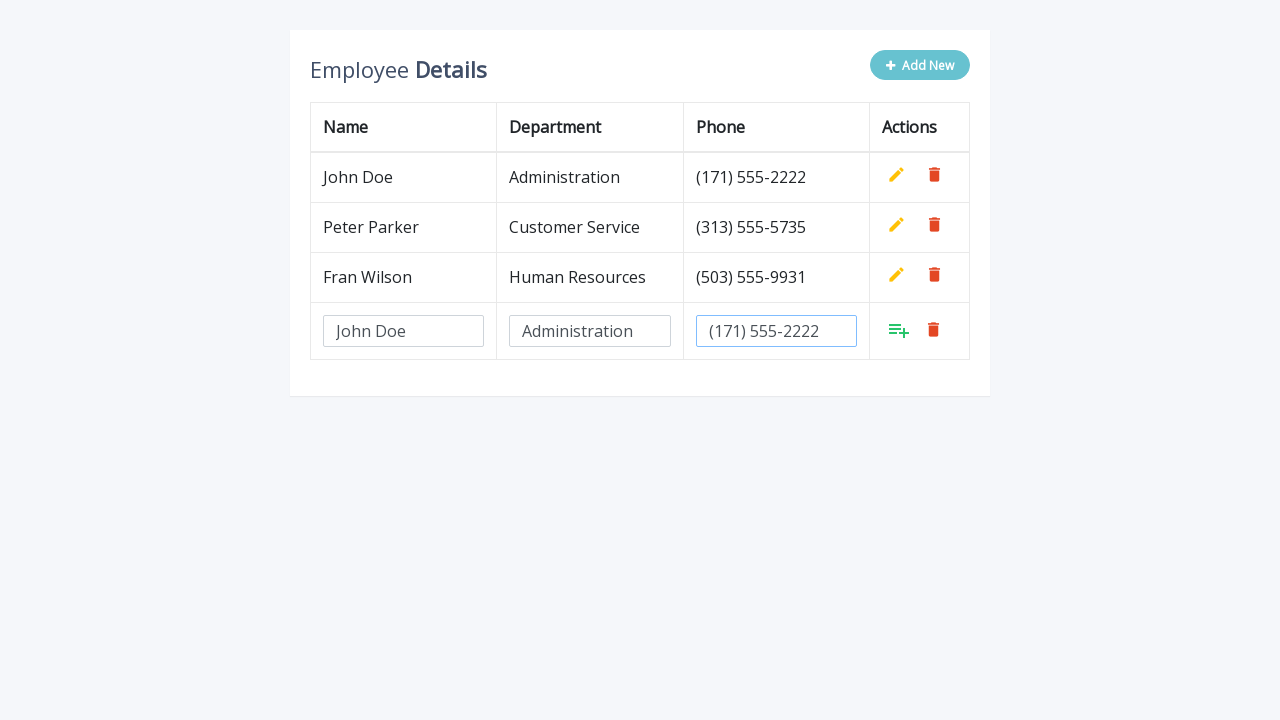

Clicked Add button to submit row 1 at (899, 330) on .add >> nth=3
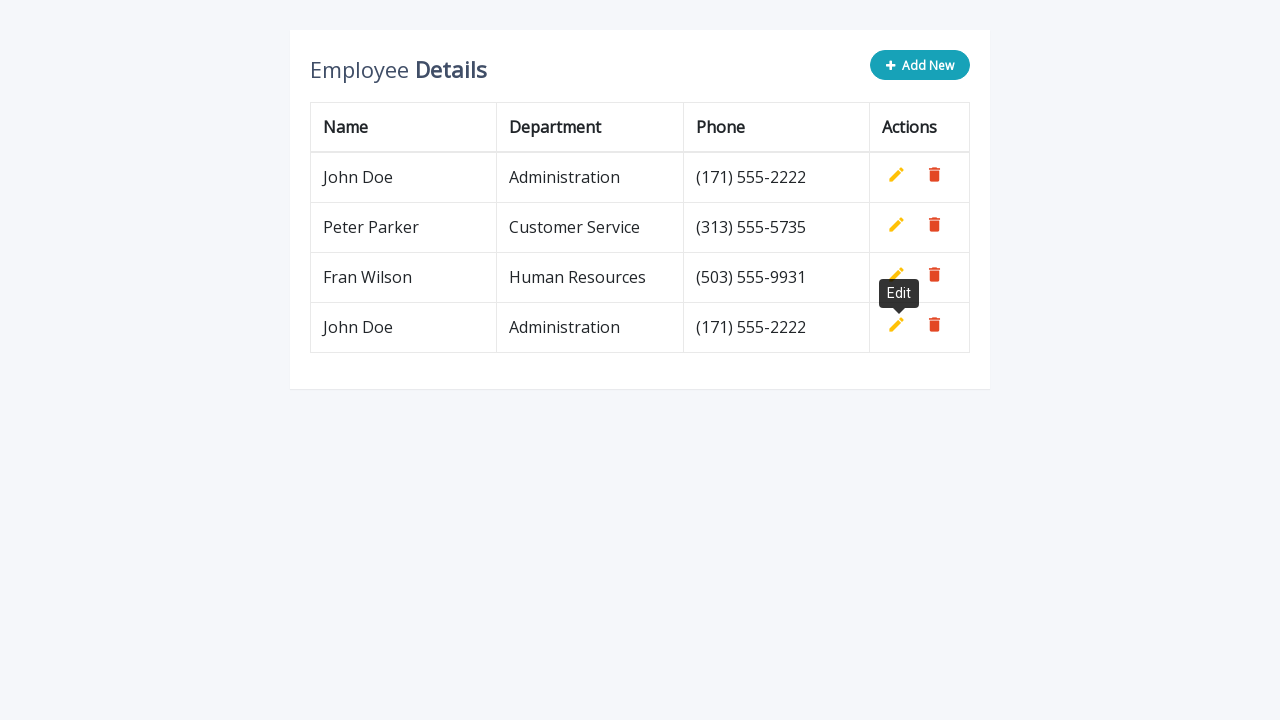

Clicked 'Add New' button for row 2 at (920, 65) on button.add-new
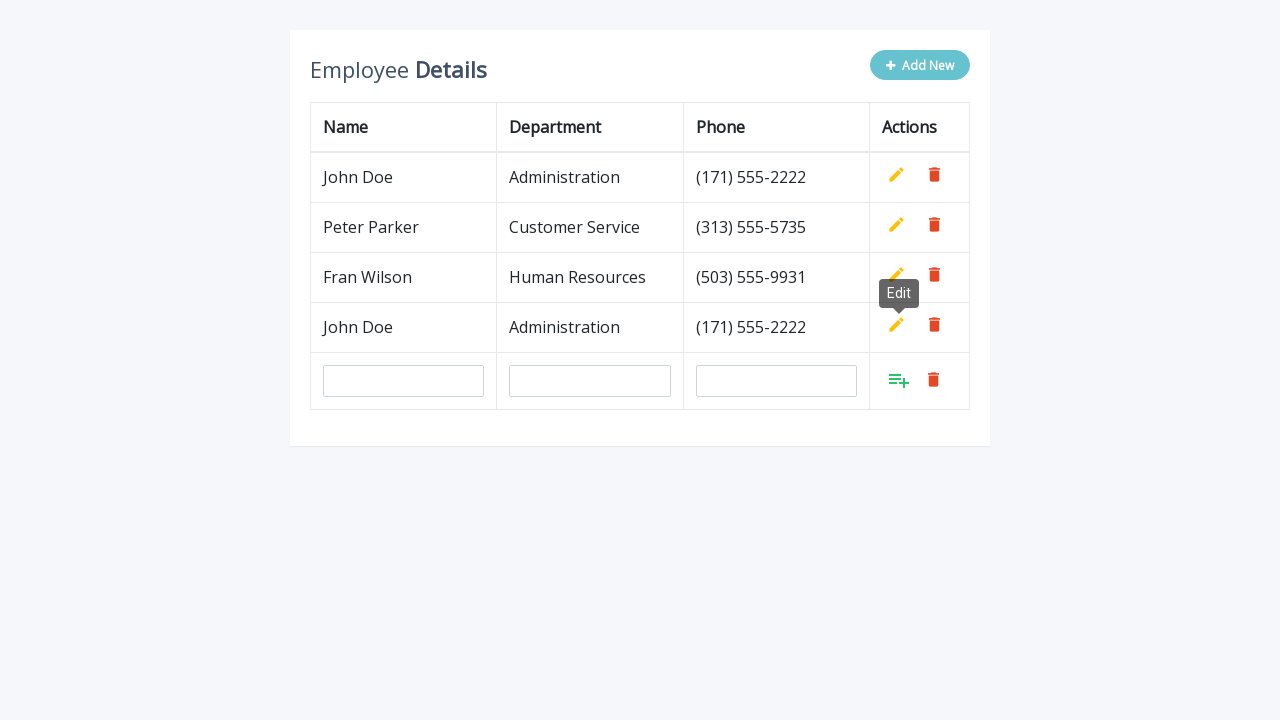

Filled name field with 'John Doe' for row 2 on #name
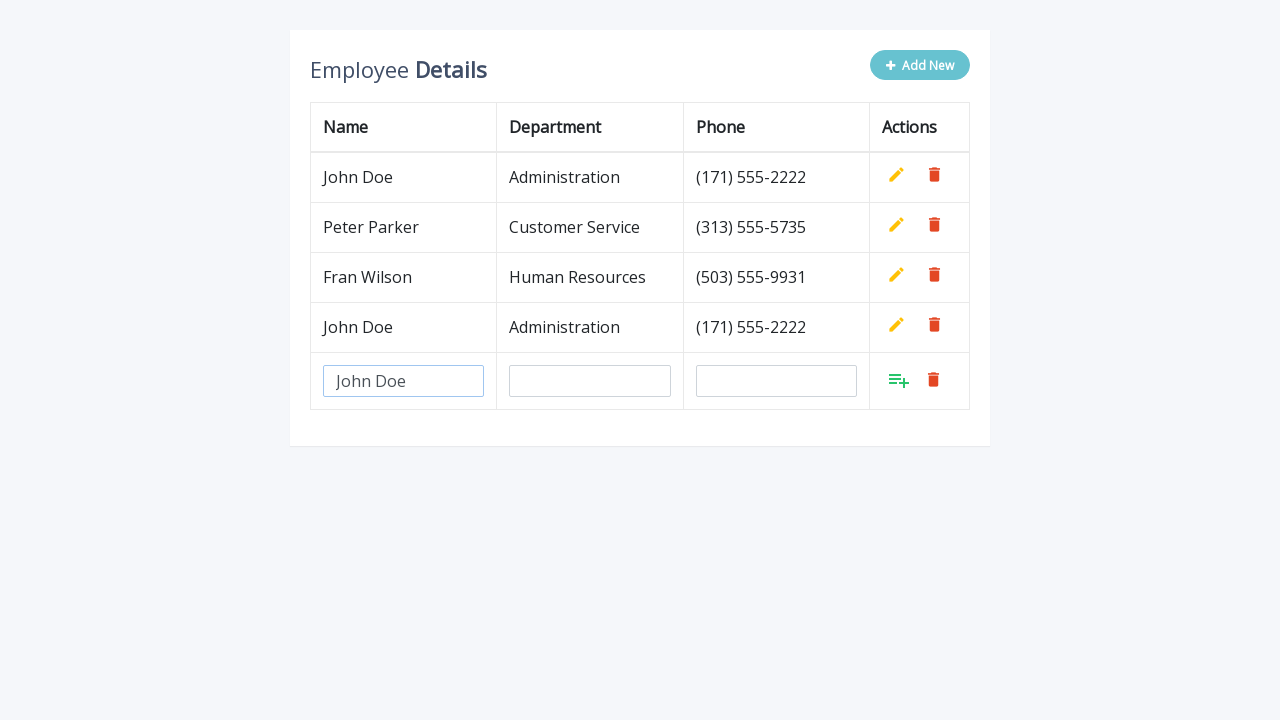

Filled department field with 'Administration' for row 2 on #department
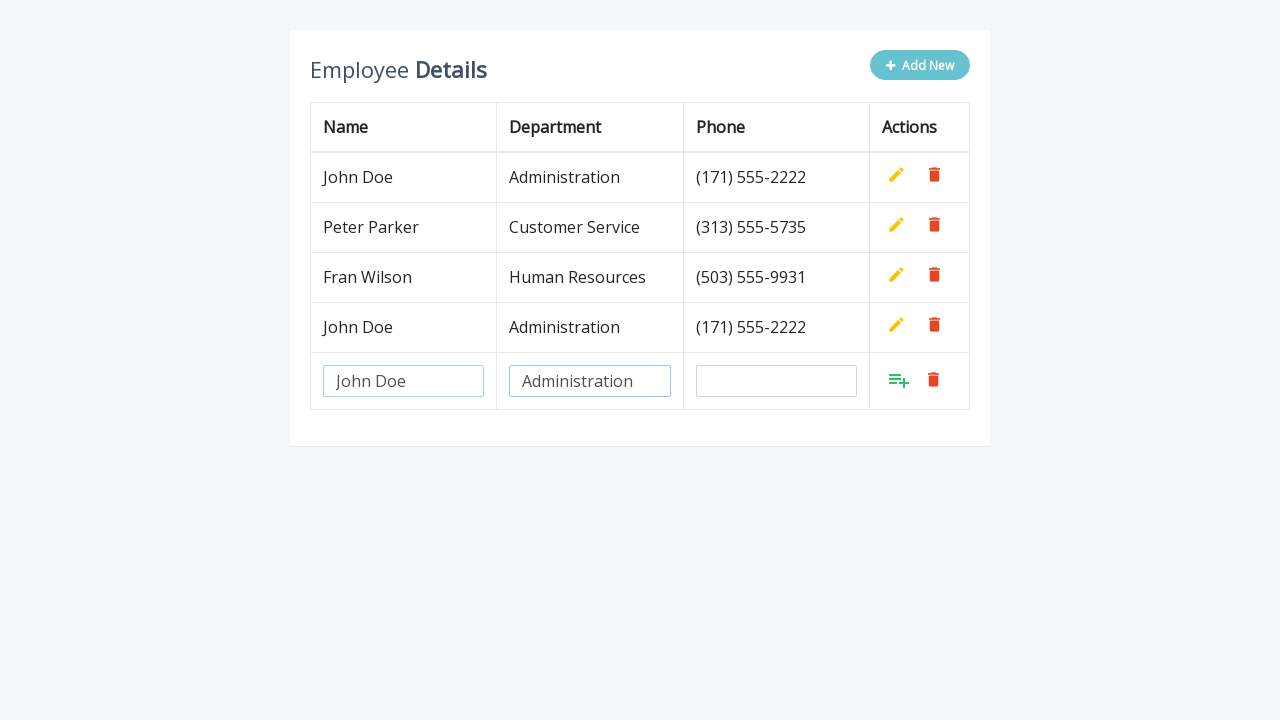

Filled phone field with '(171) 555-2222' for row 2 on #phone
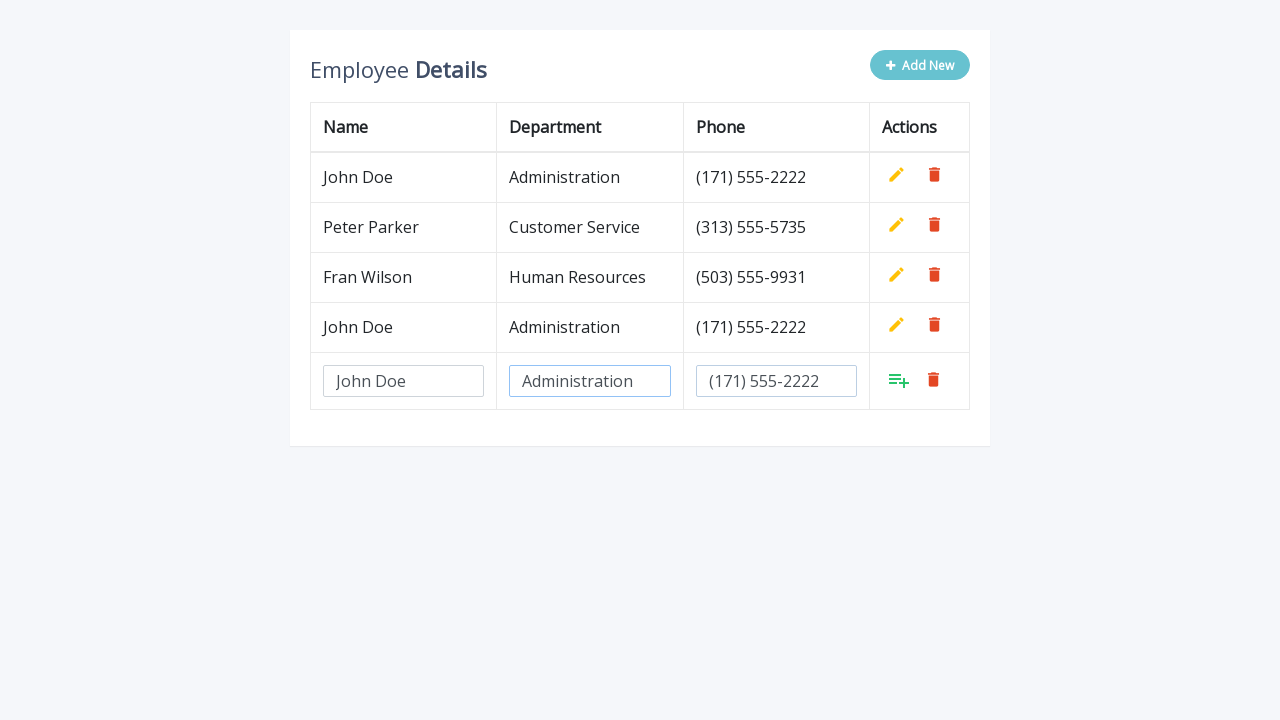

Waited 500ms for row 2 to be ready
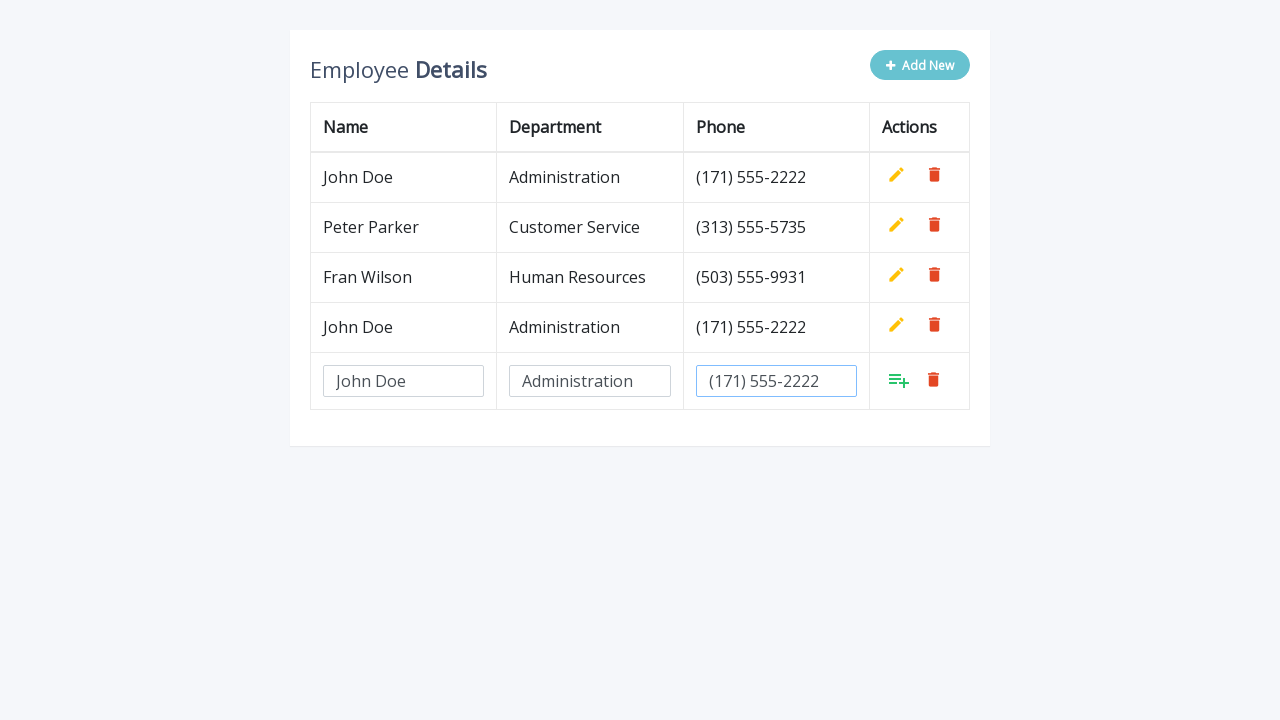

Clicked Add button to submit row 2 at (899, 380) on .add >> nth=4
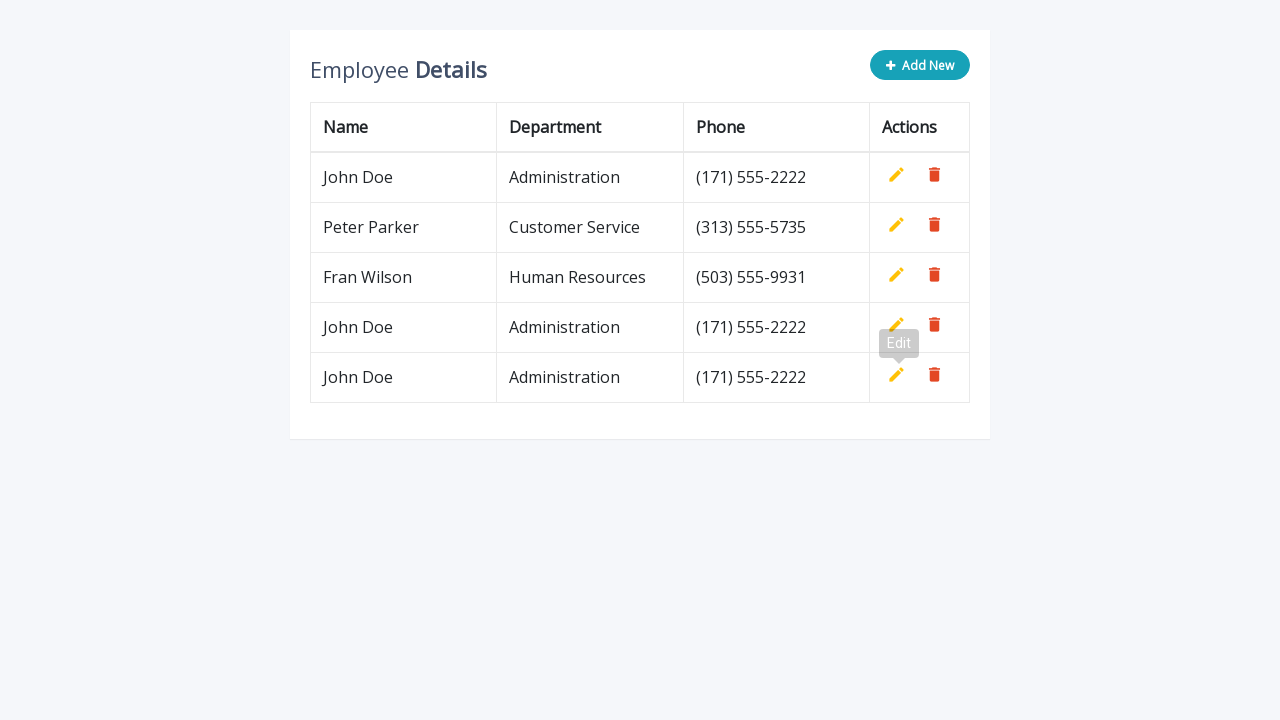

Clicked 'Add New' button for row 3 at (920, 65) on button.add-new
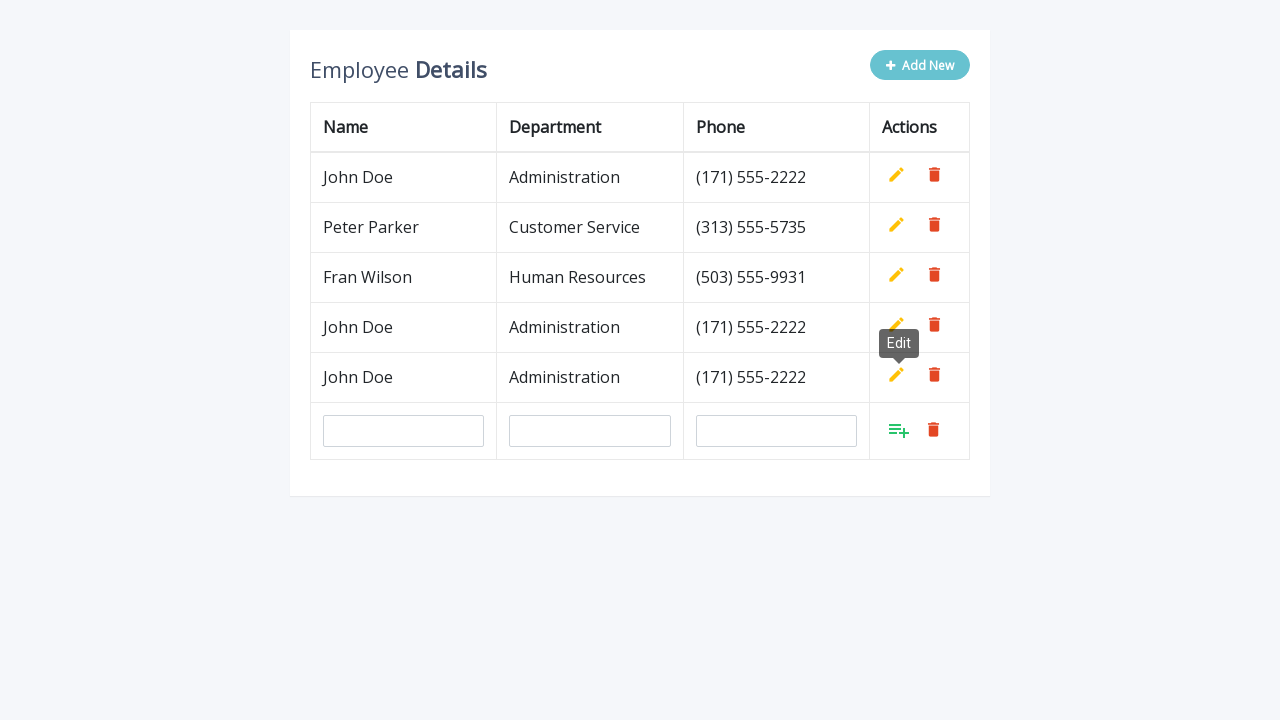

Filled name field with 'John Doe' for row 3 on #name
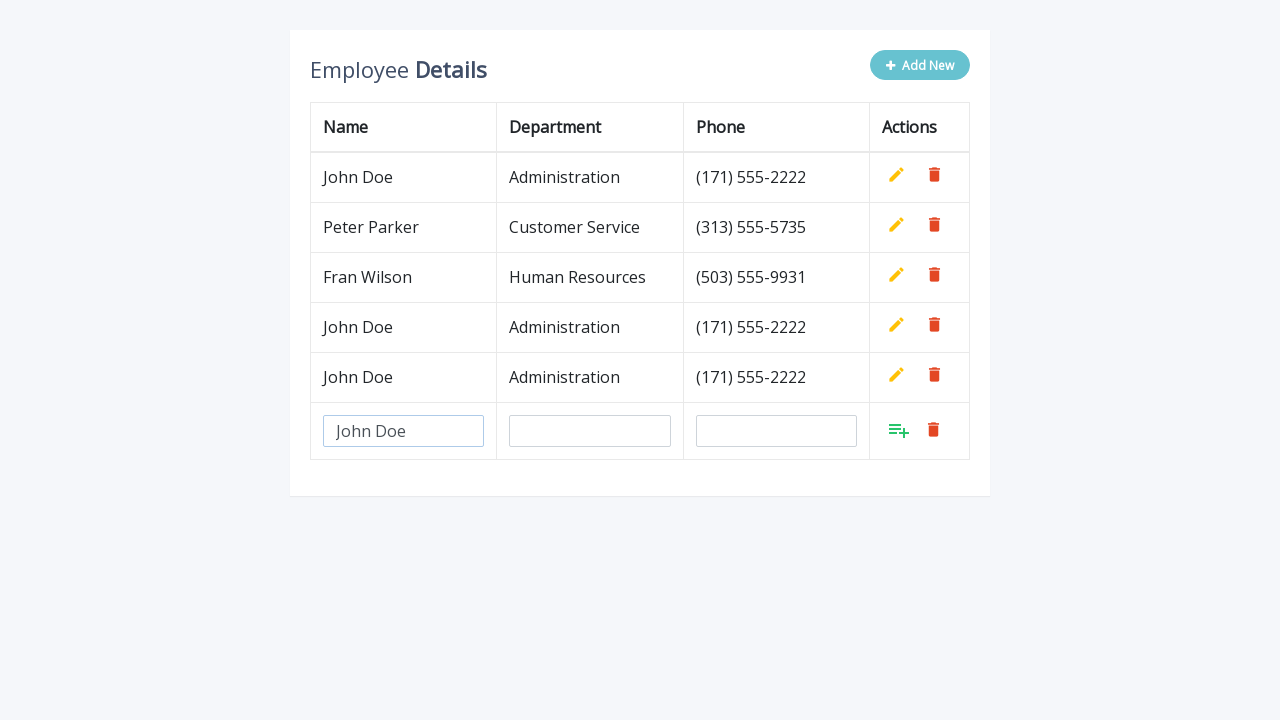

Filled department field with 'Administration' for row 3 on #department
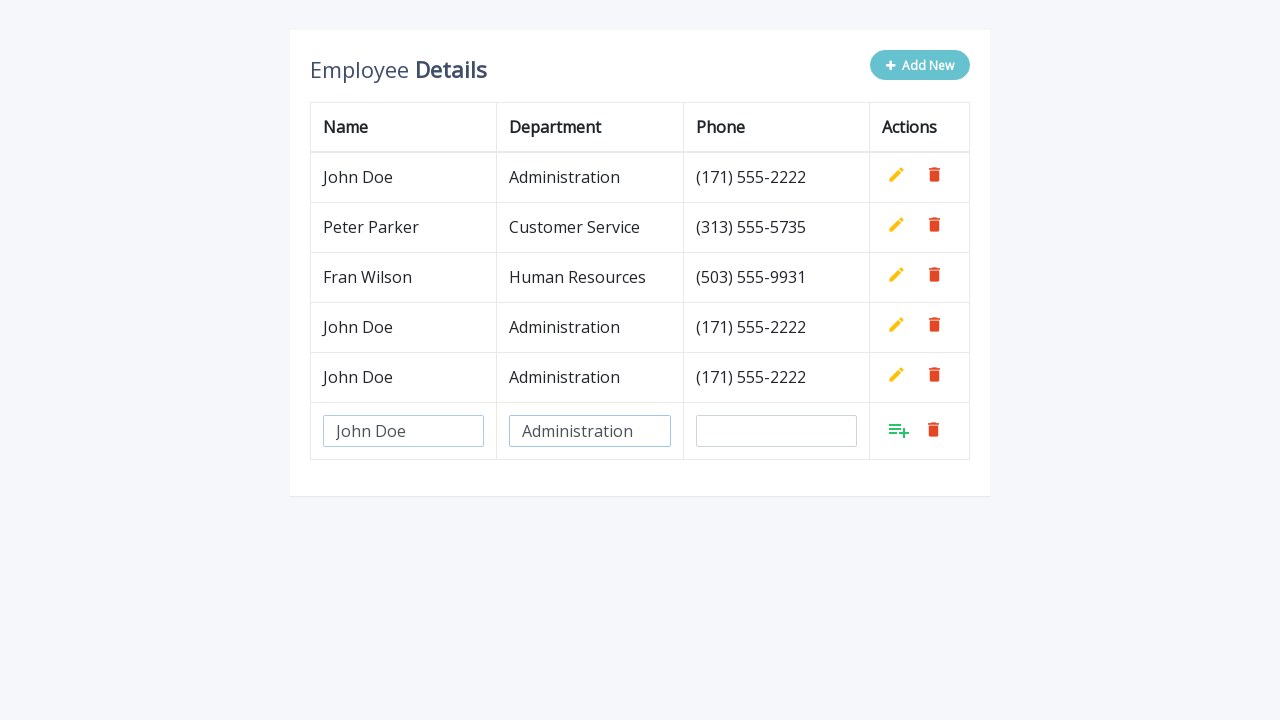

Filled phone field with '(171) 555-2222' for row 3 on #phone
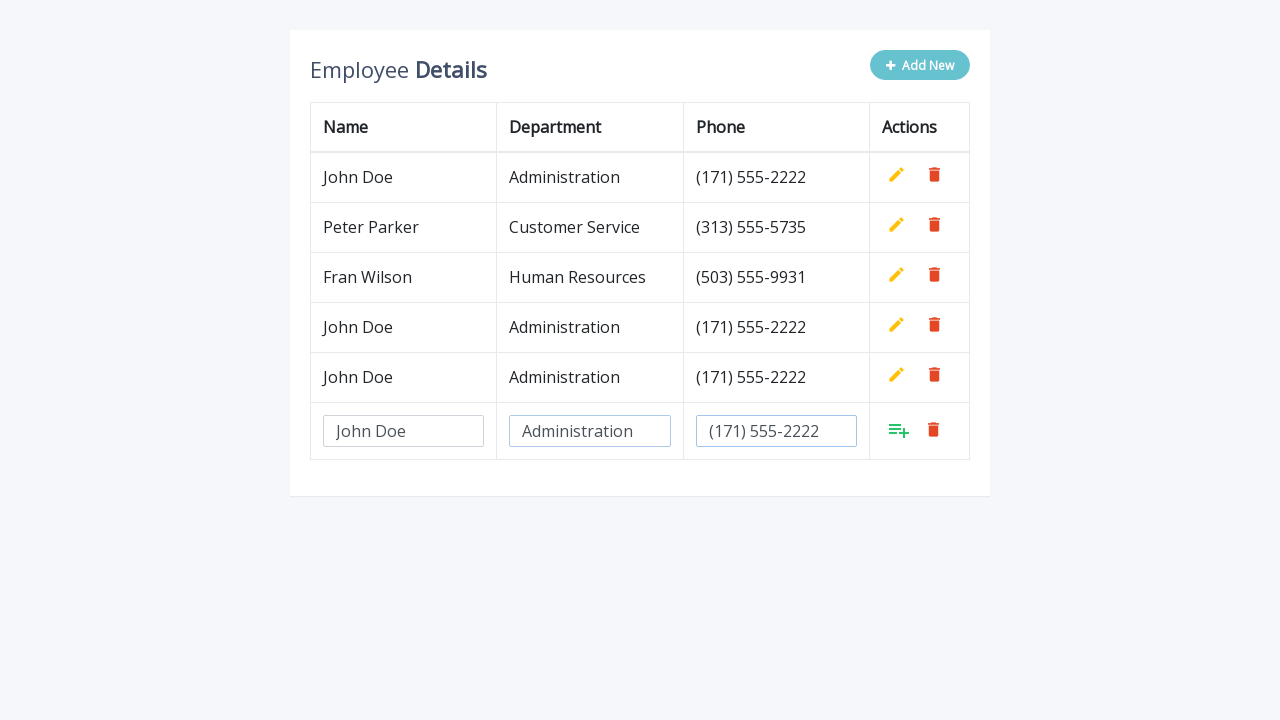

Waited 500ms for row 3 to be ready
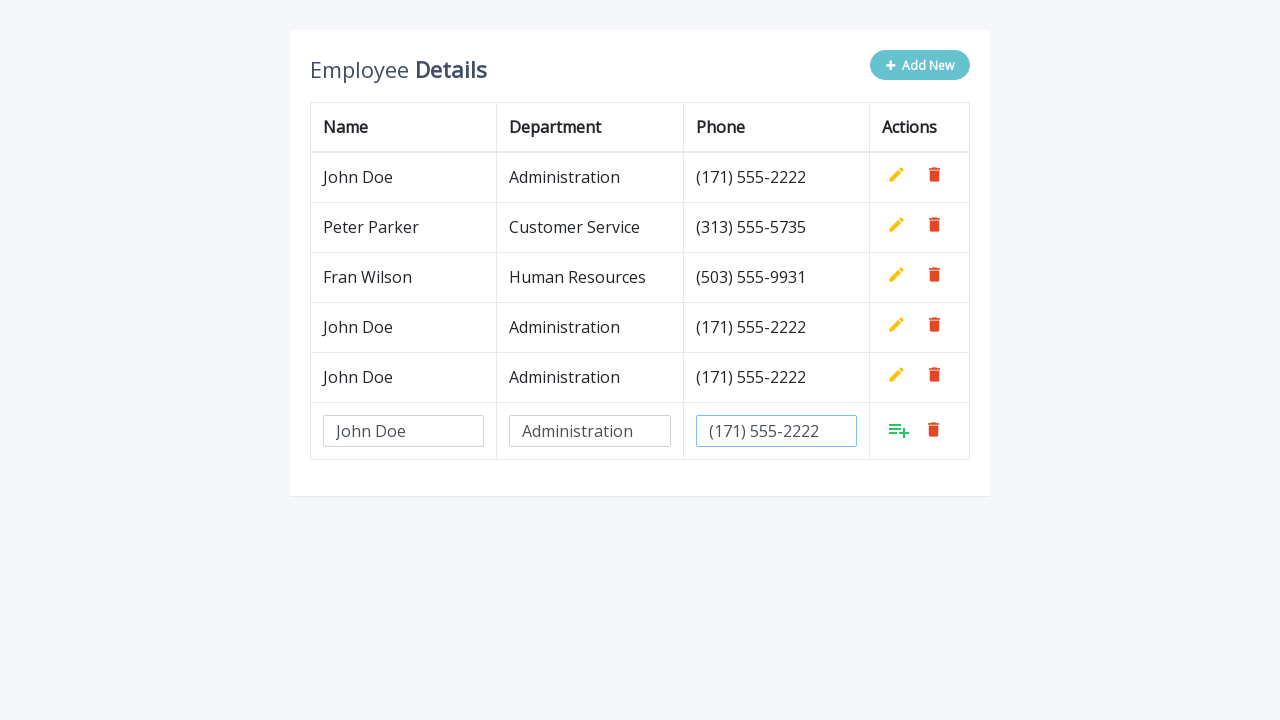

Clicked Add button to submit row 3 at (899, 430) on .add >> nth=5
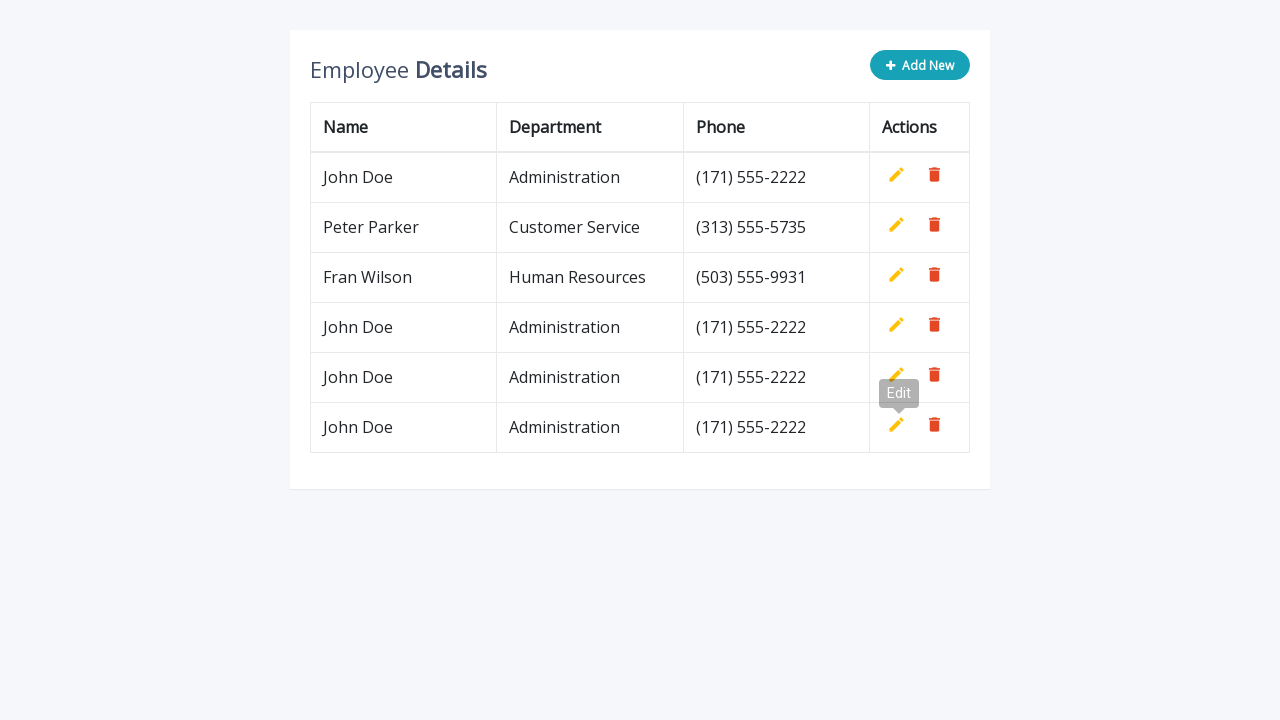

Clicked 'Add New' button for row 4 at (920, 65) on button.add-new
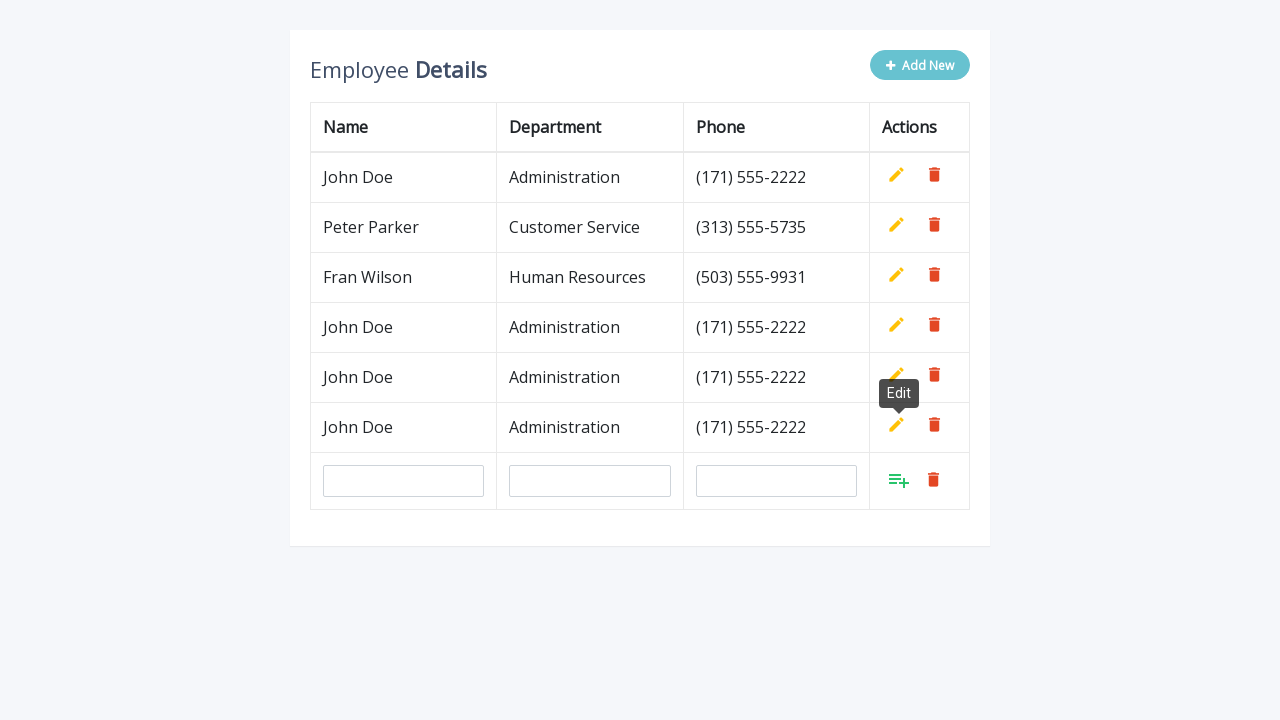

Filled name field with 'John Doe' for row 4 on #name
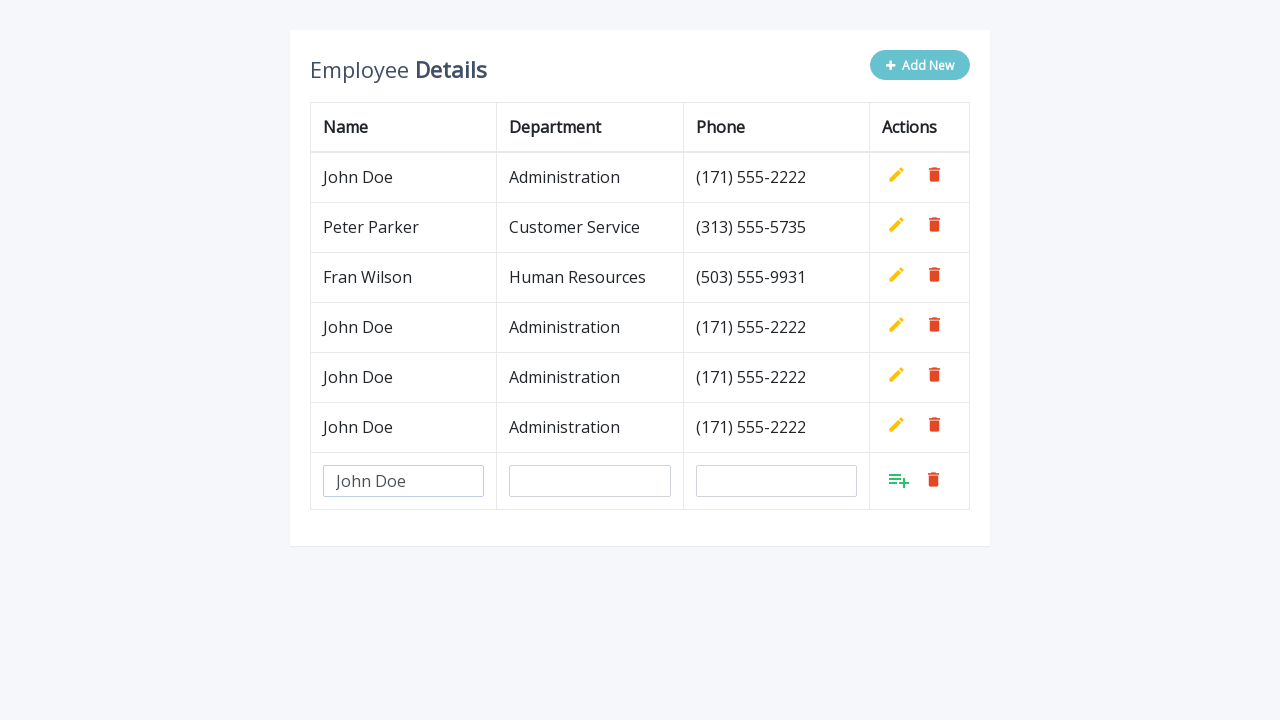

Filled department field with 'Administration' for row 4 on #department
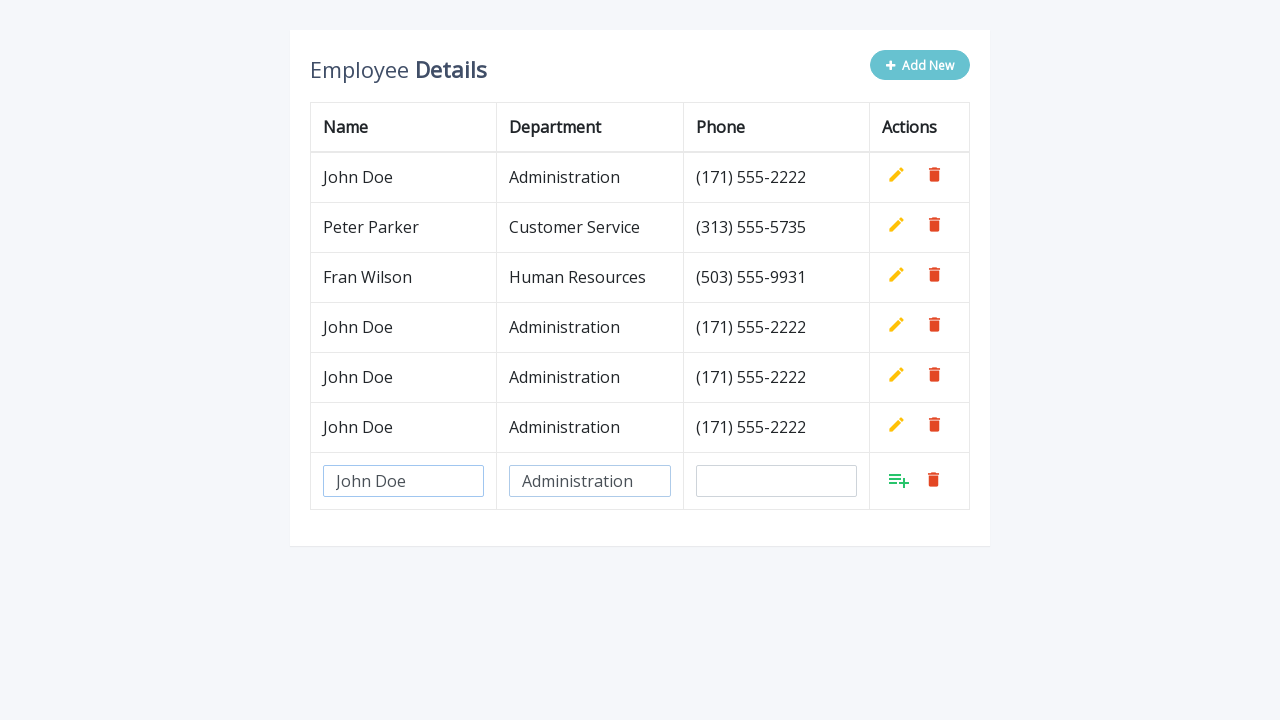

Filled phone field with '(171) 555-2222' for row 4 on #phone
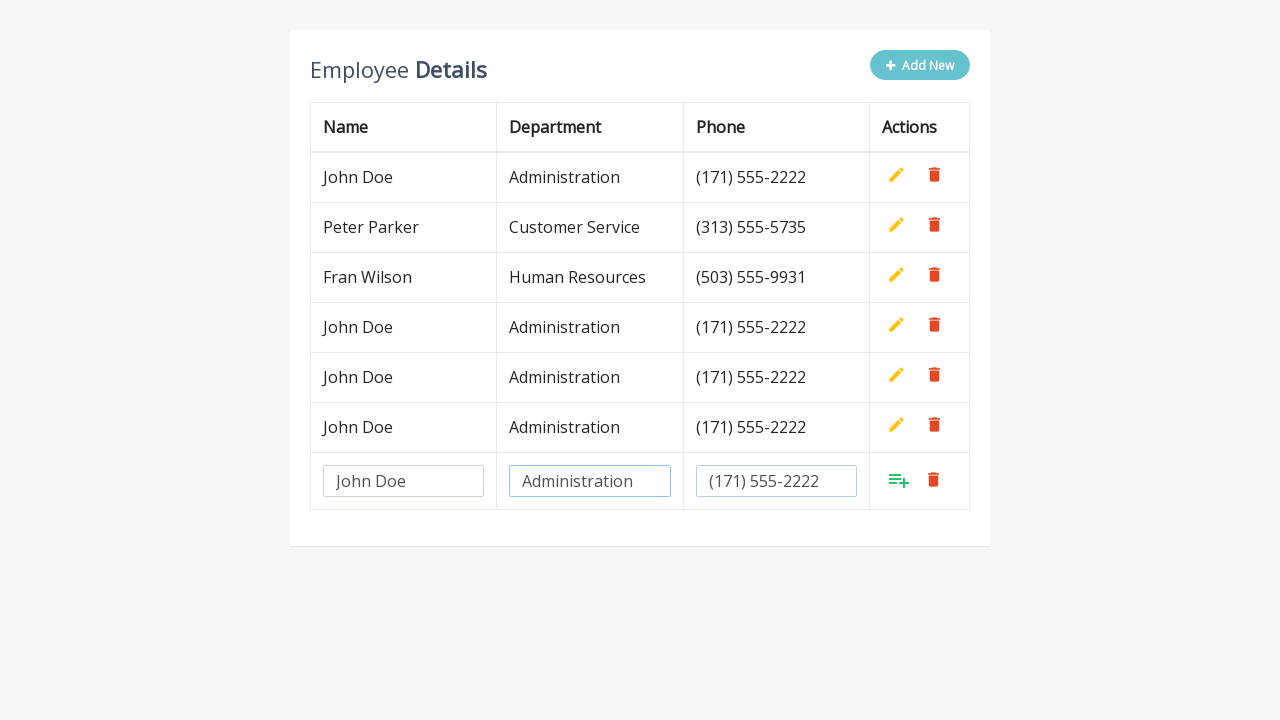

Waited 500ms for row 4 to be ready
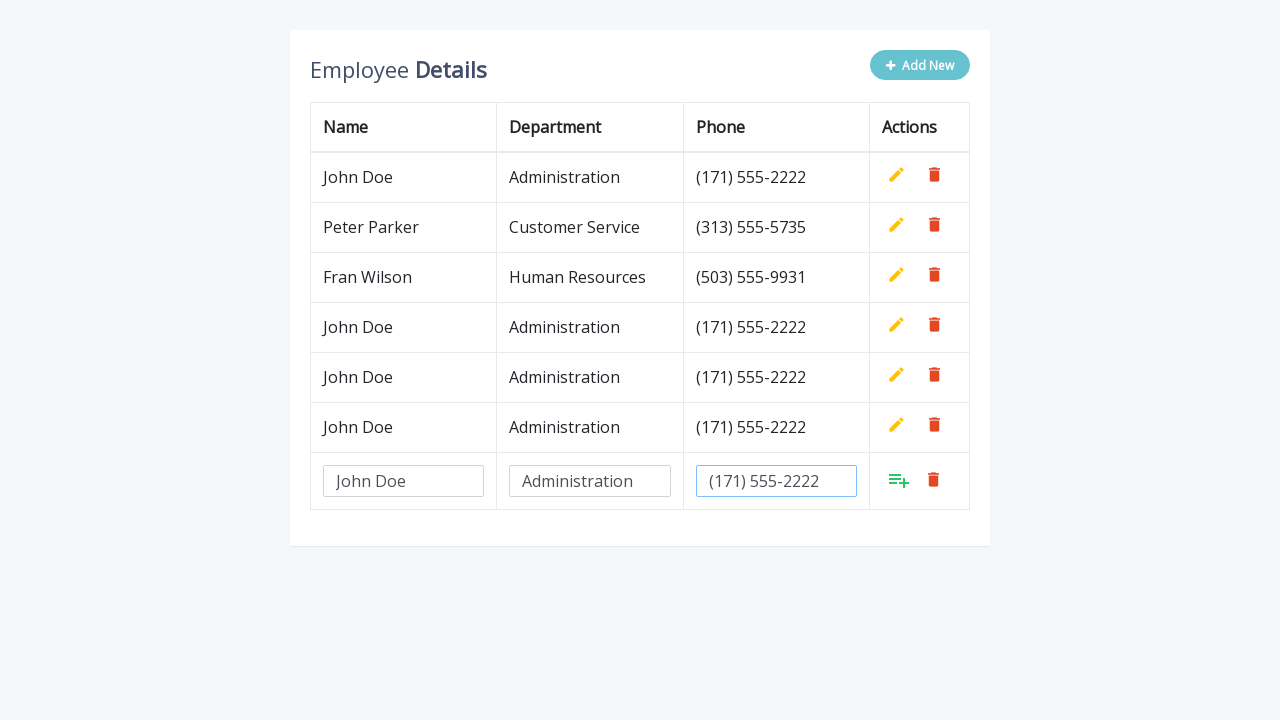

Clicked Add button to submit row 4 at (899, 480) on .add >> nth=6
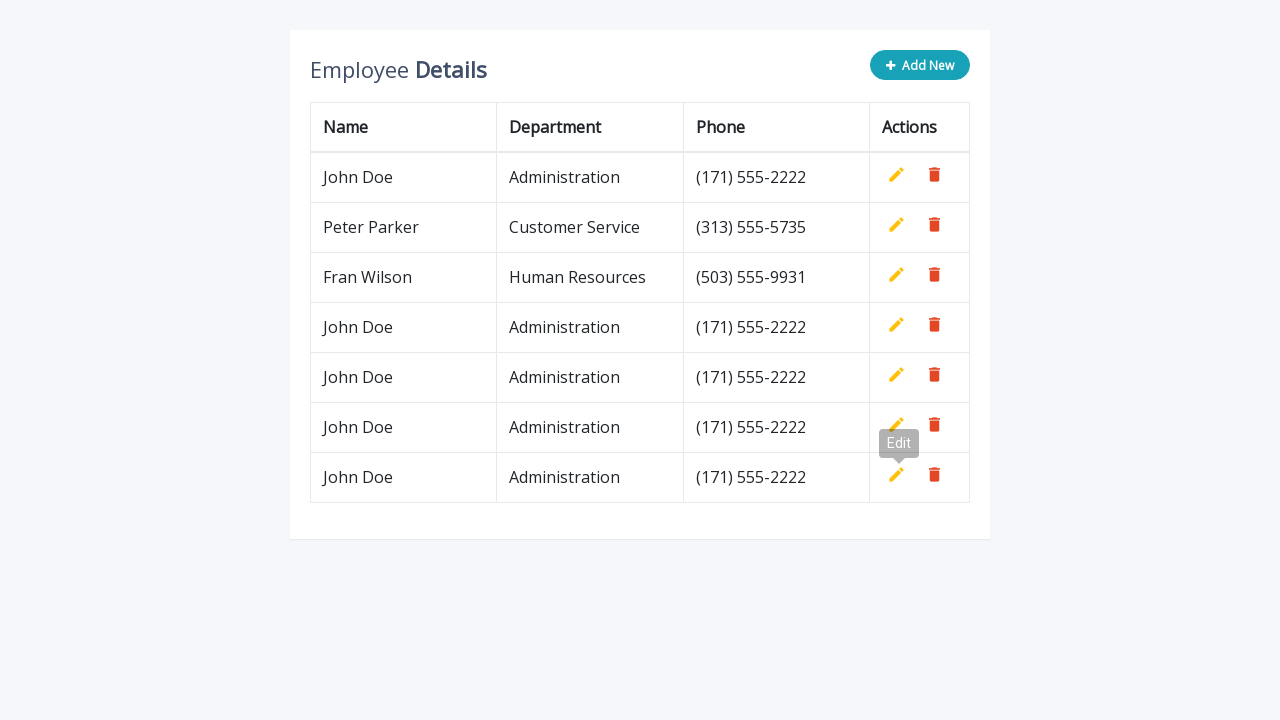

Clicked 'Add New' button for row 5 at (920, 65) on button.add-new
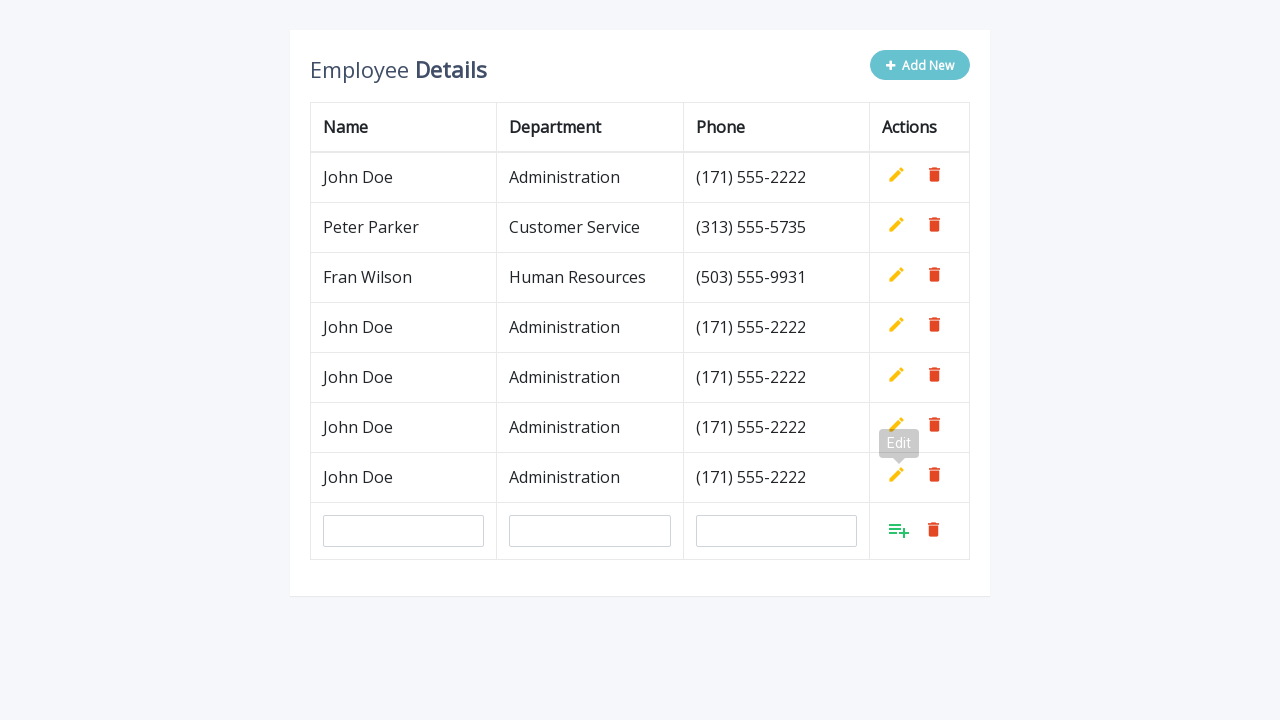

Filled name field with 'John Doe' for row 5 on #name
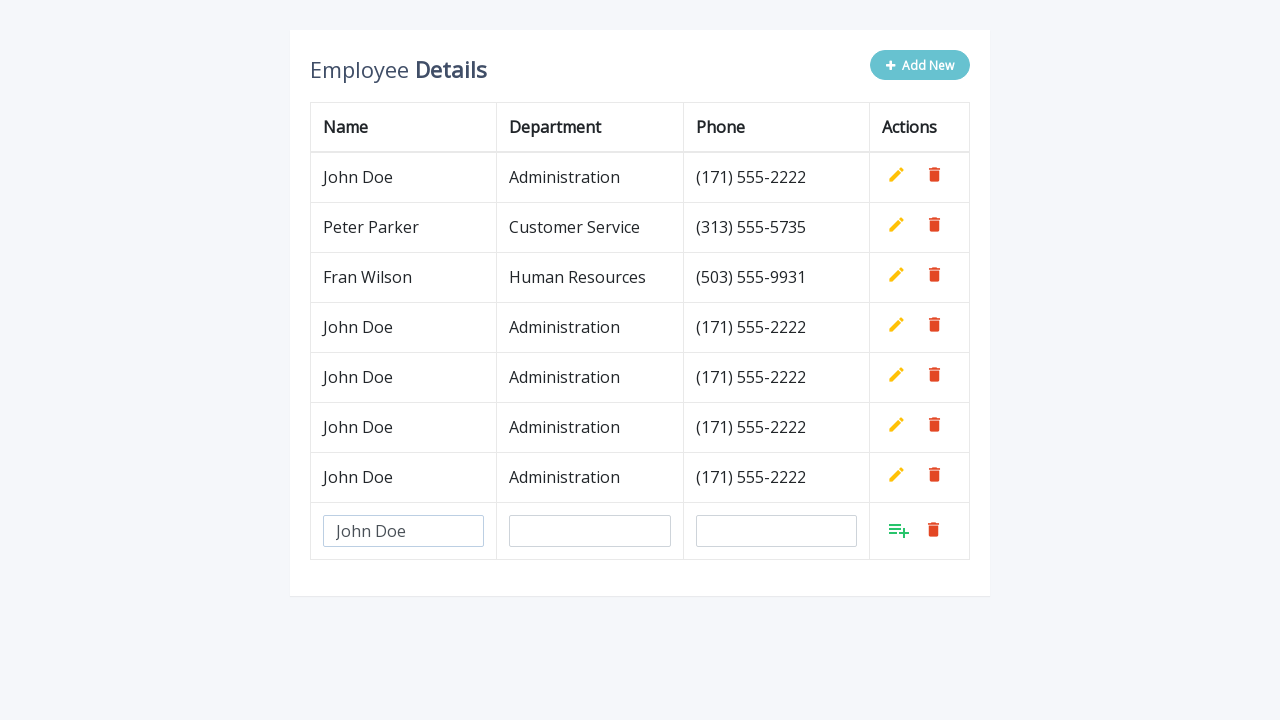

Filled department field with 'Administration' for row 5 on #department
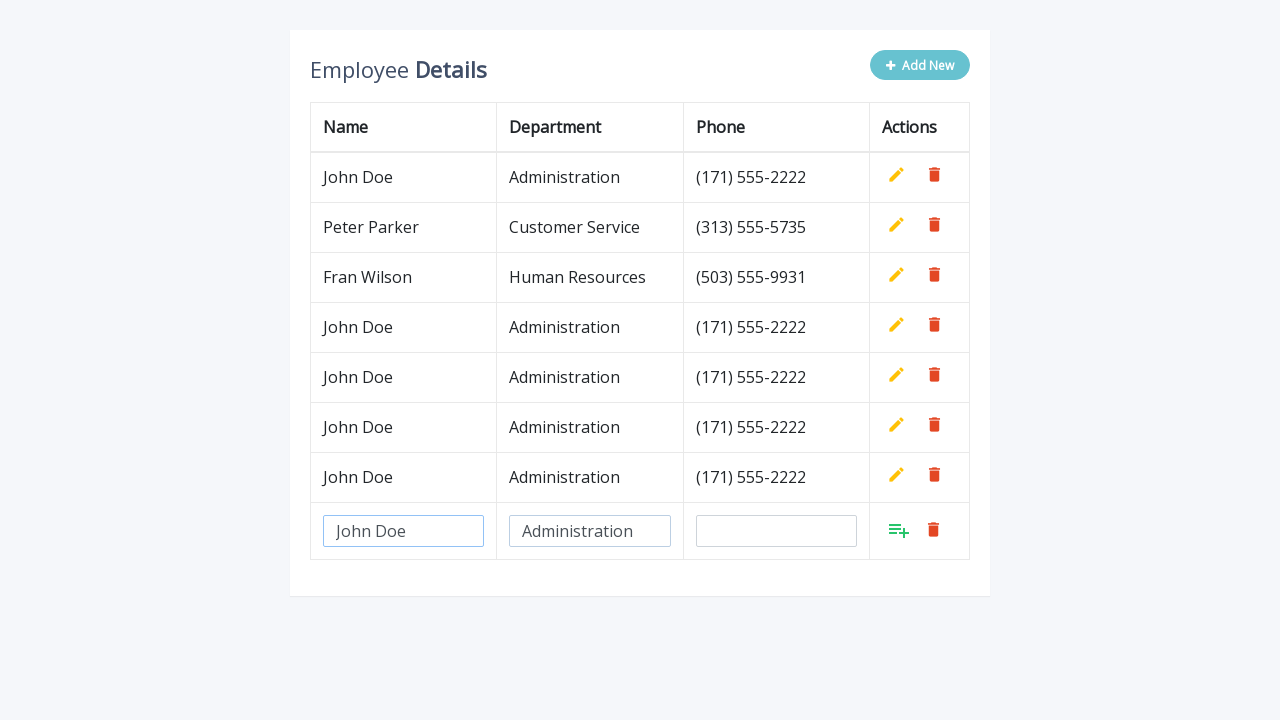

Filled phone field with '(171) 555-2222' for row 5 on #phone
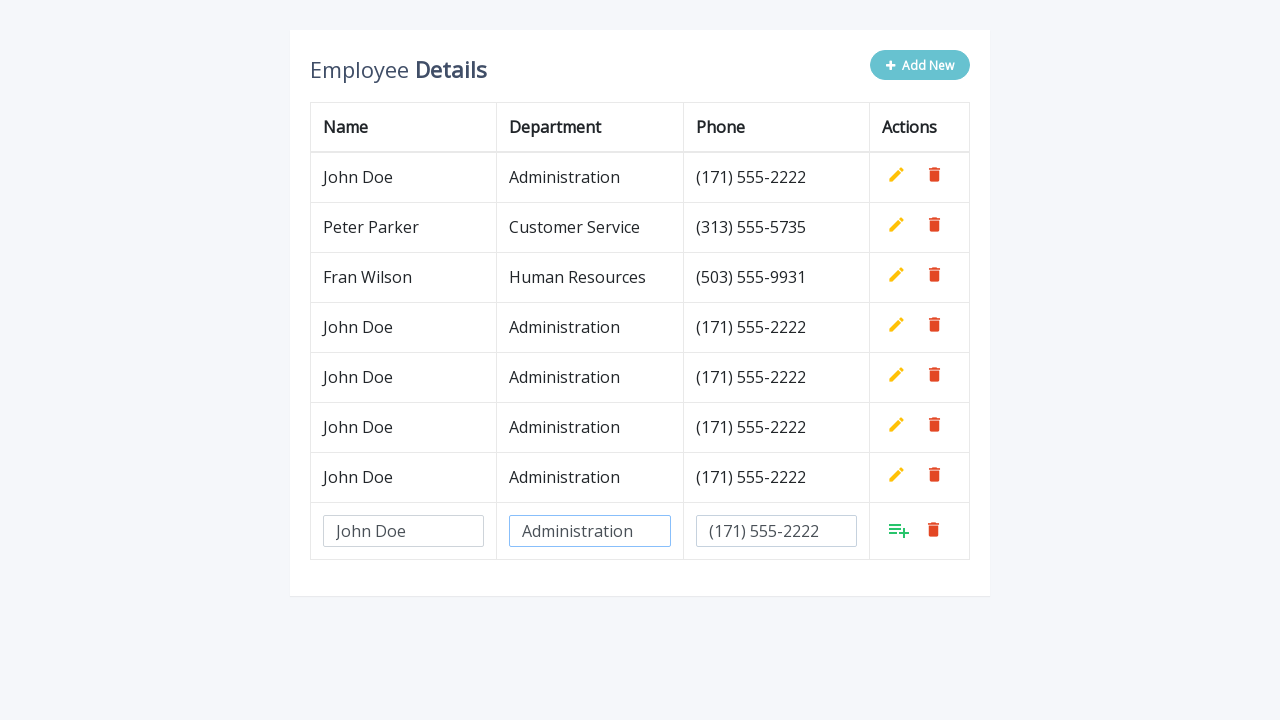

Waited 500ms for row 5 to be ready
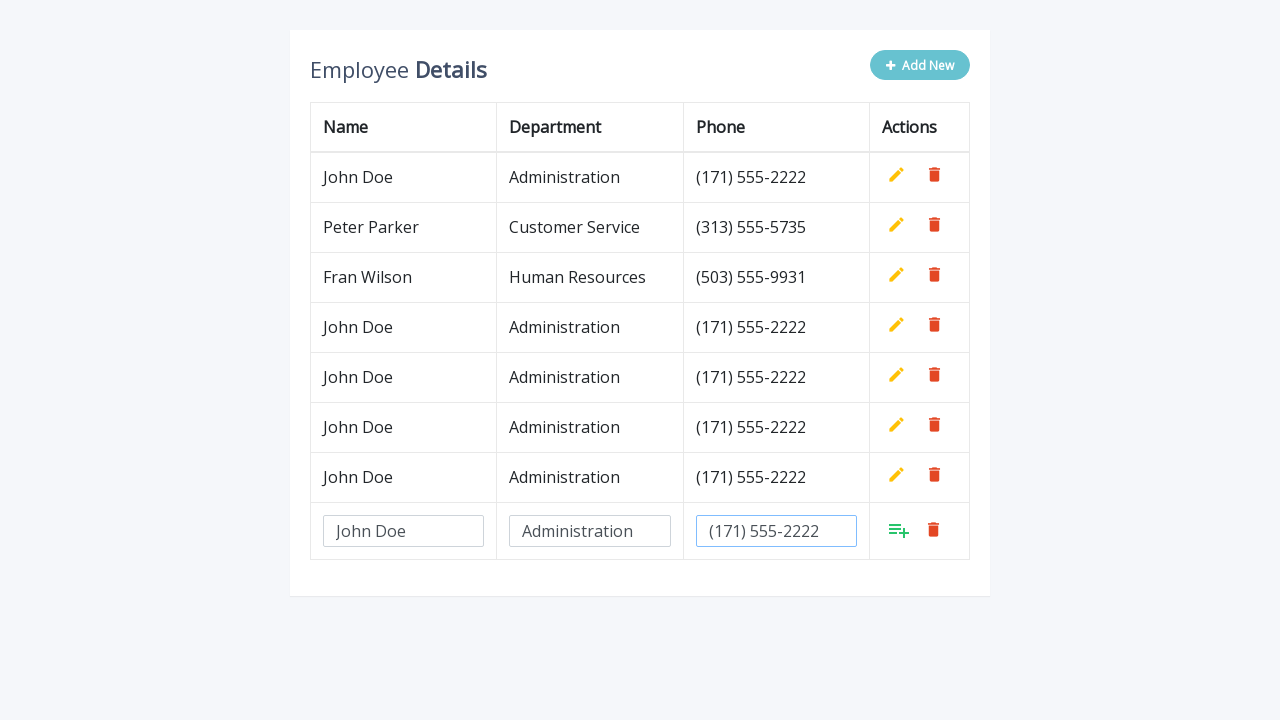

Clicked Add button to submit row 5 at (899, 530) on .add >> nth=7
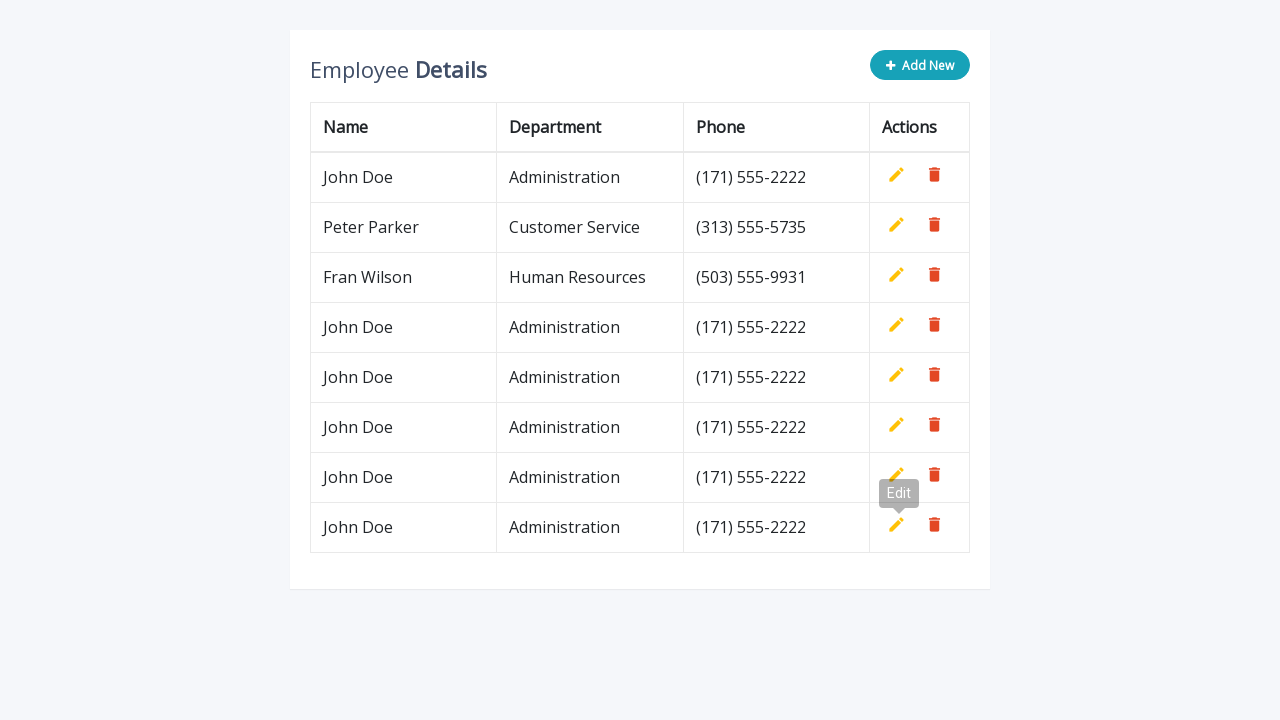

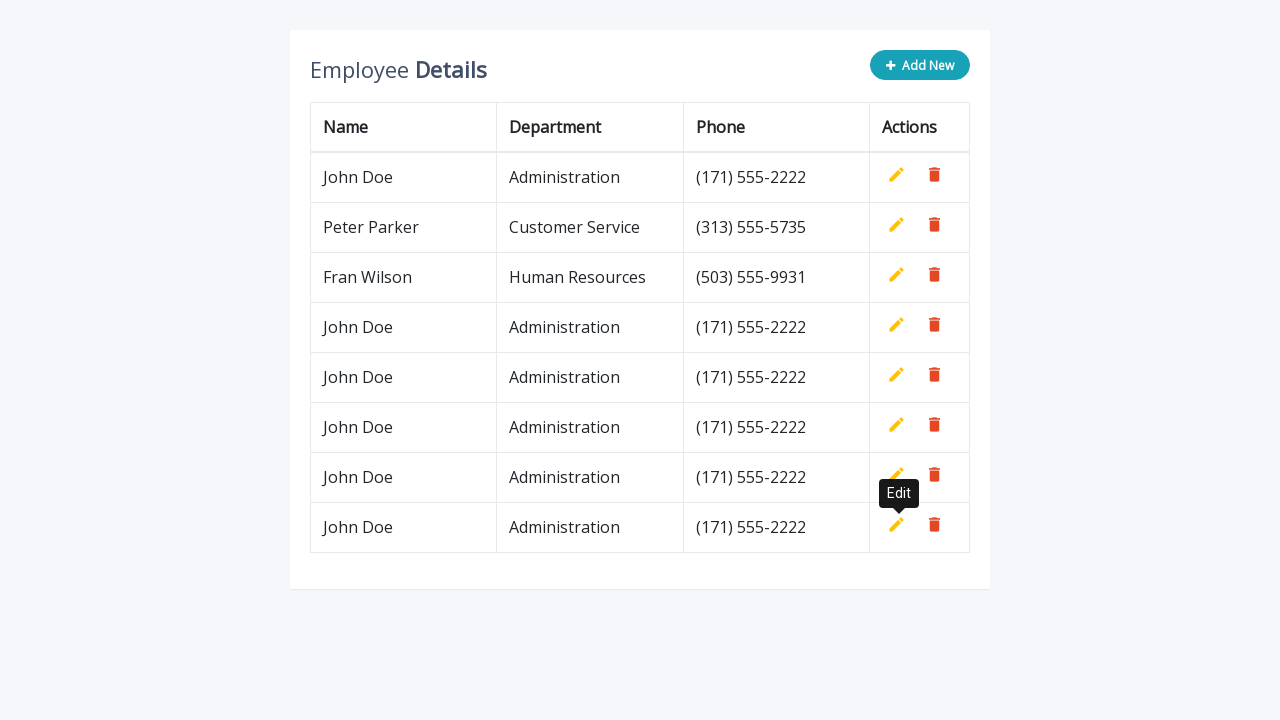